Tests checkbox functionality on the actions page by clicking checkboxes and verifying the result message

Starting URL: https://kristinek.github.io/site/examples/actions

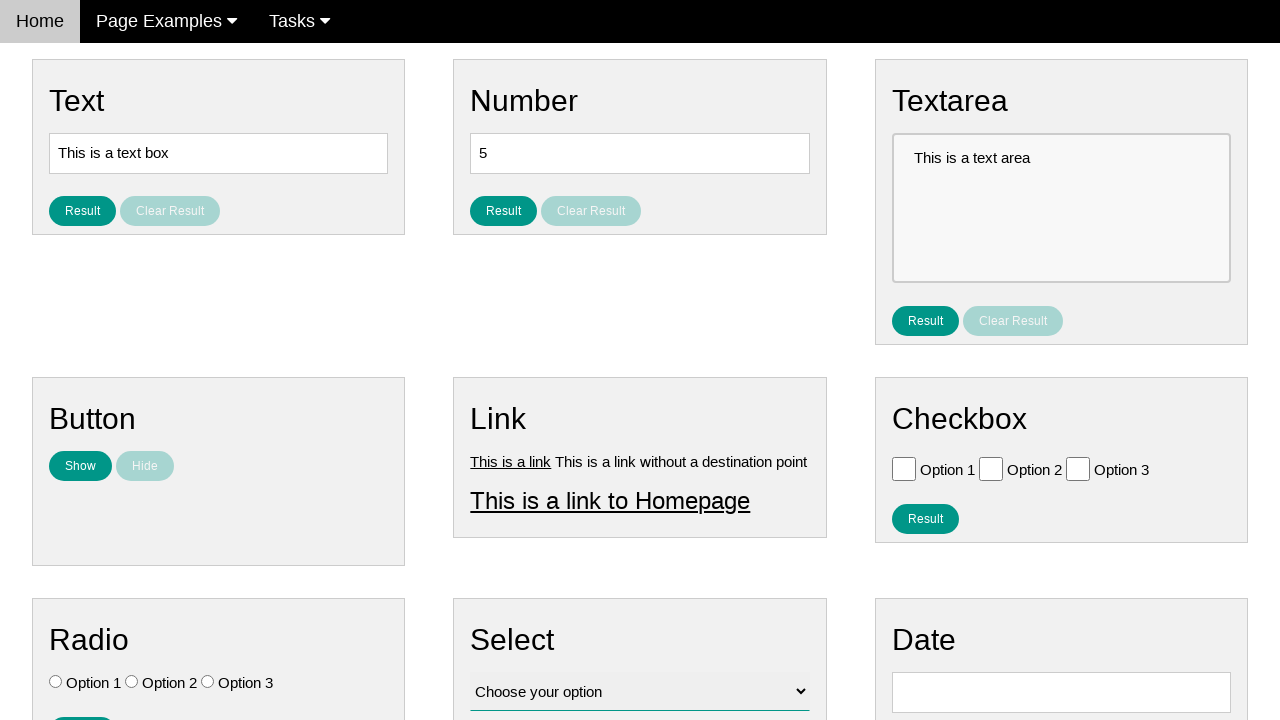

Clicked checkbox with value 'Option 1' at (904, 468) on [value='Option 1']
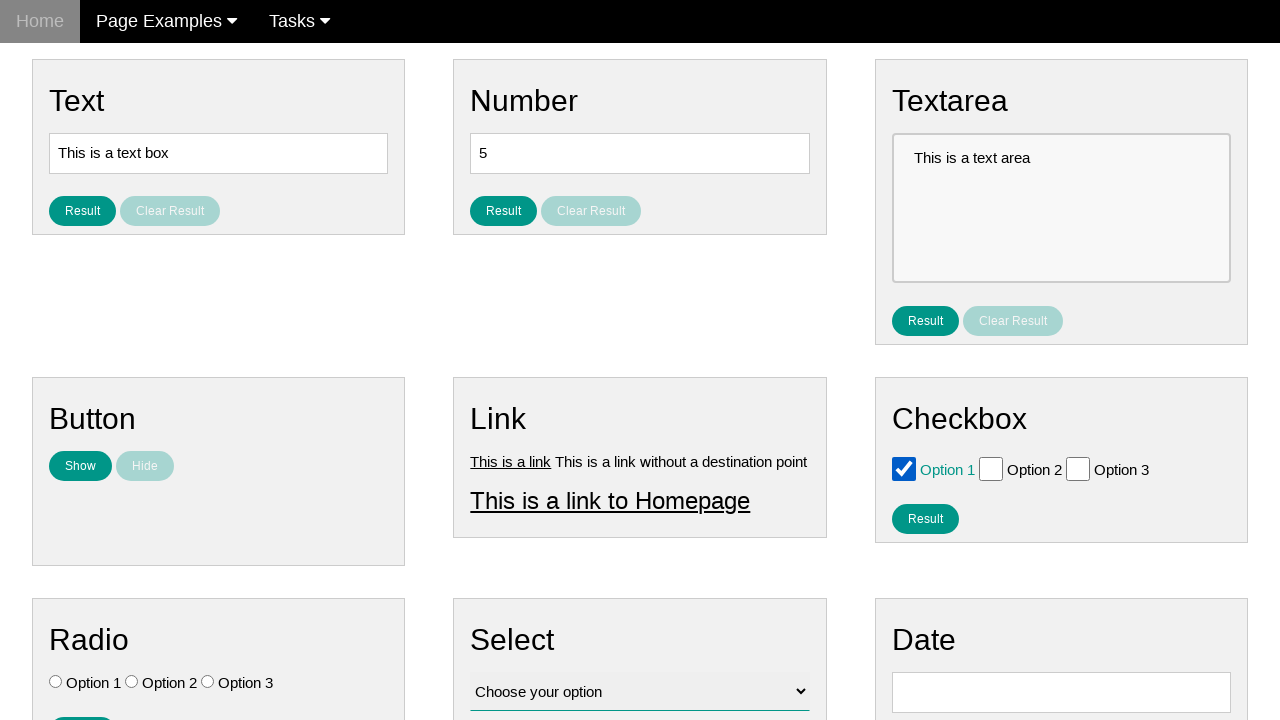

Clicked checkbox with value 'Option 2' at (991, 468) on [value='Option 2']
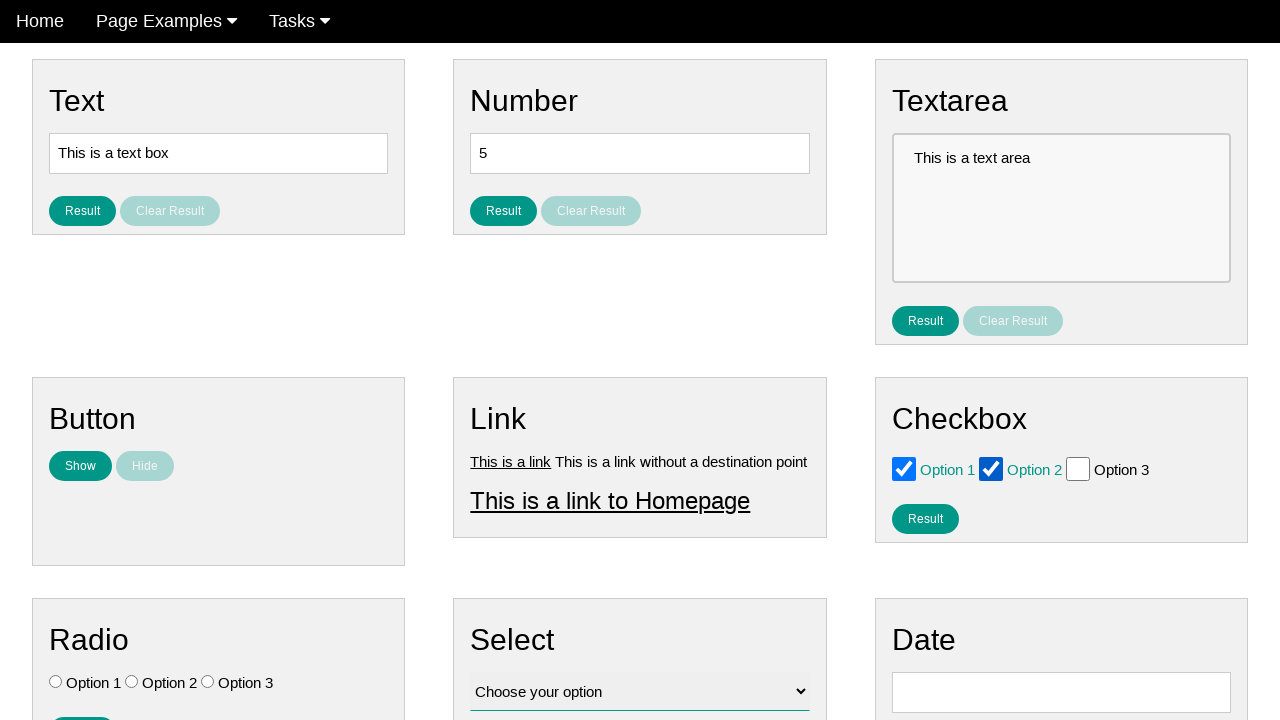

Clicked the result checkbox button at (925, 518) on #result_button_checkbox
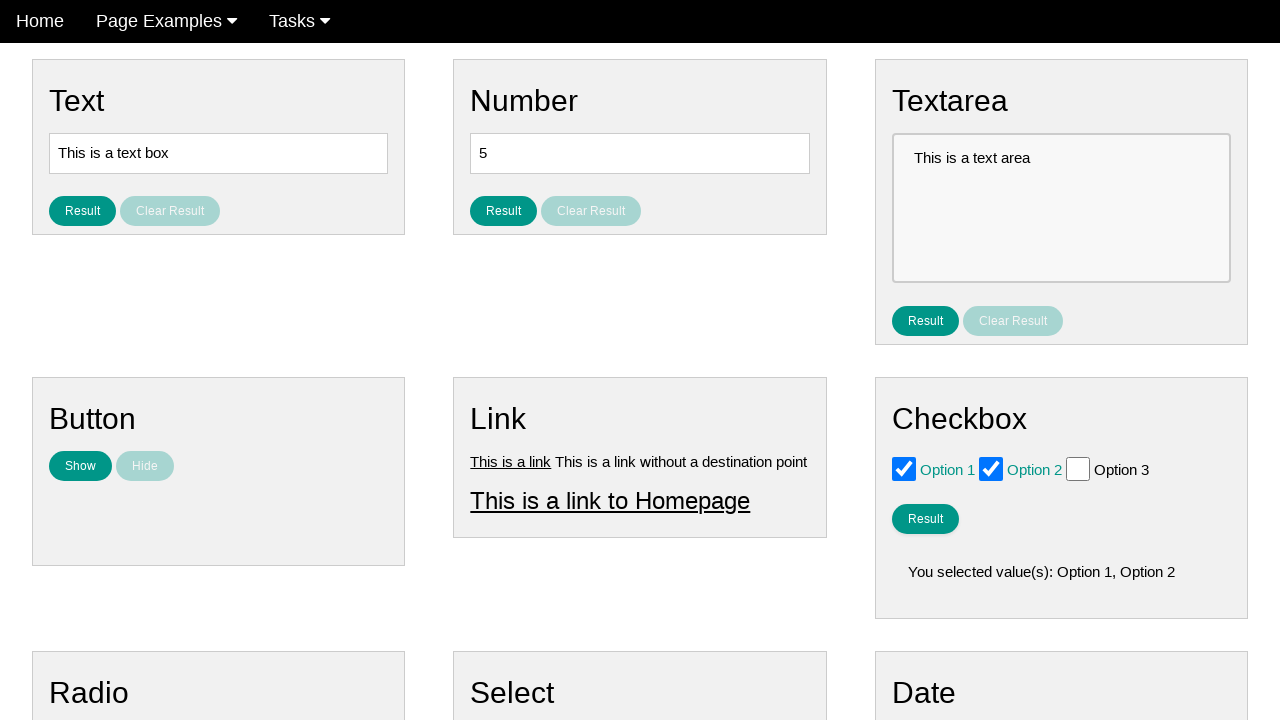

Result checkbox message appeared
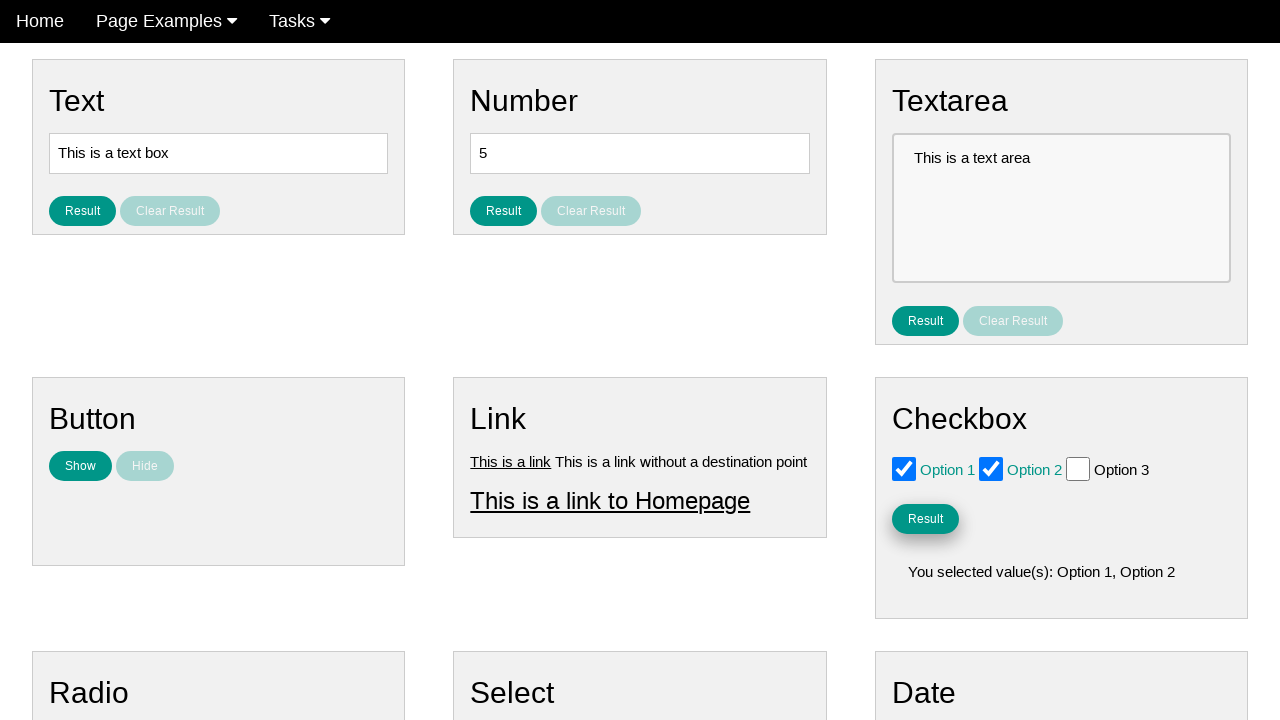

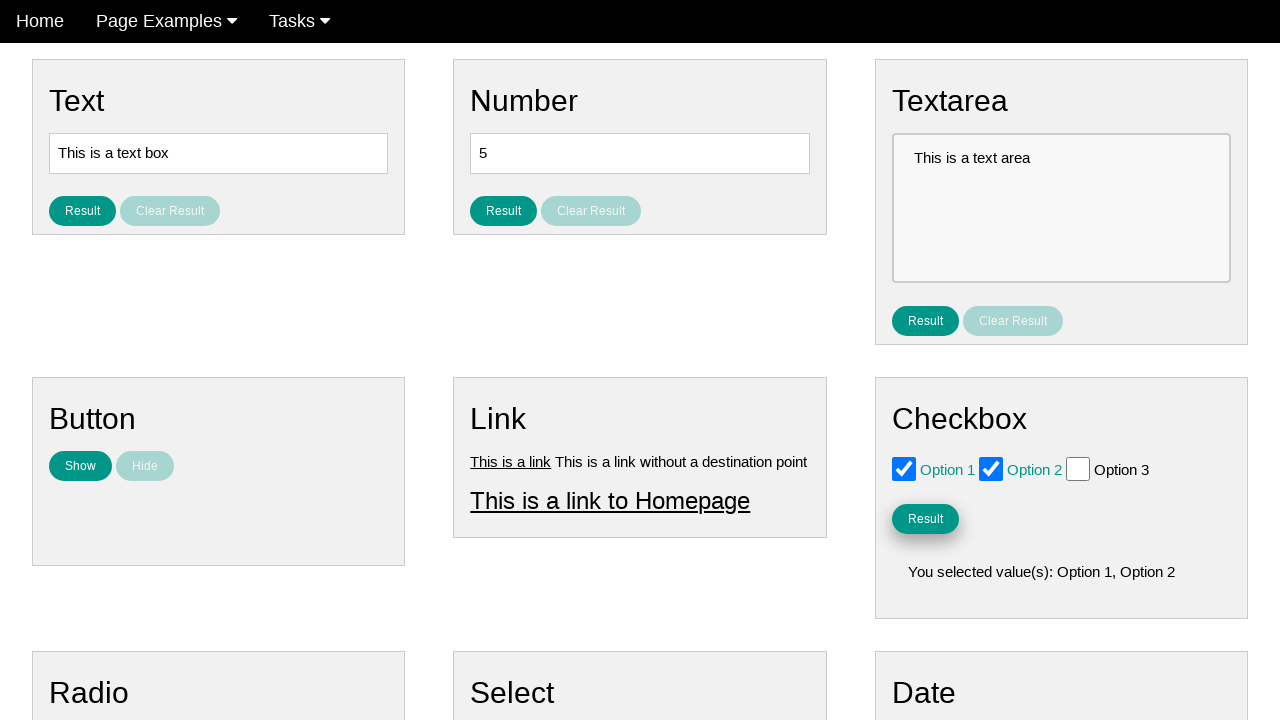